Navigates to Flipkart homepage and waits for the page to load, verifying the page is accessible.

Starting URL: https://www.flipkart.com/

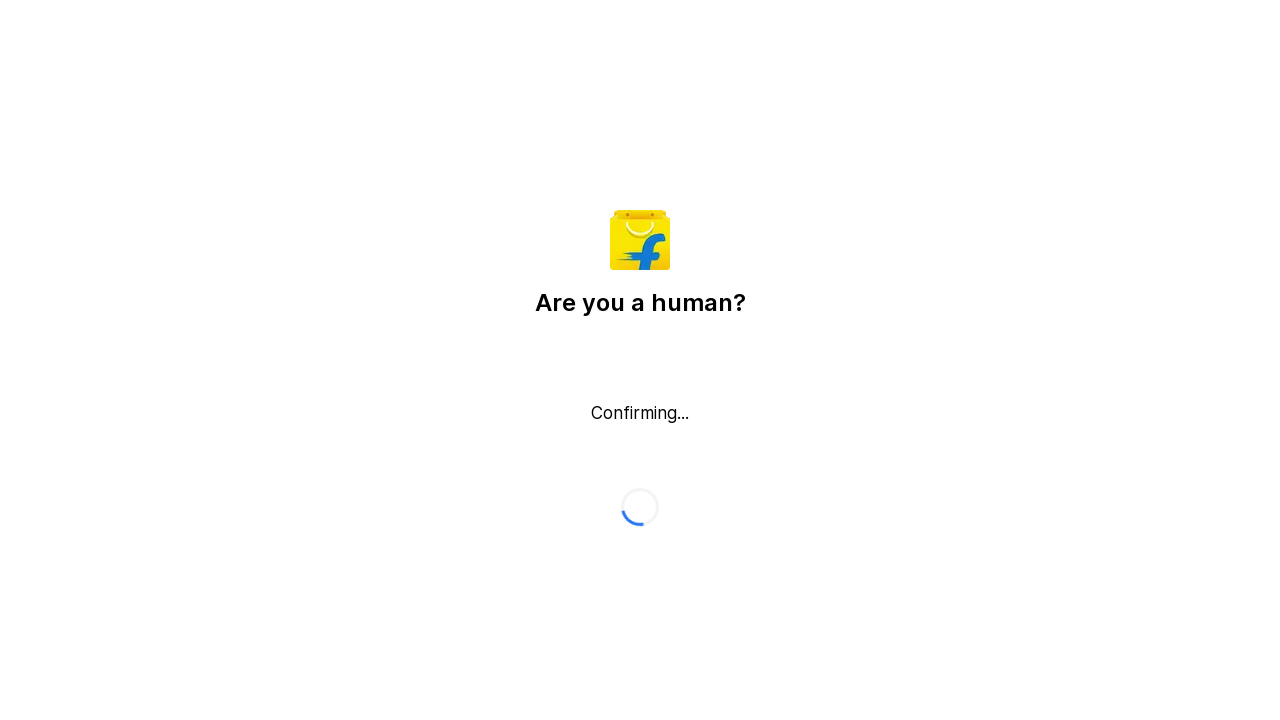

Waited for page to reach domcontentloaded state
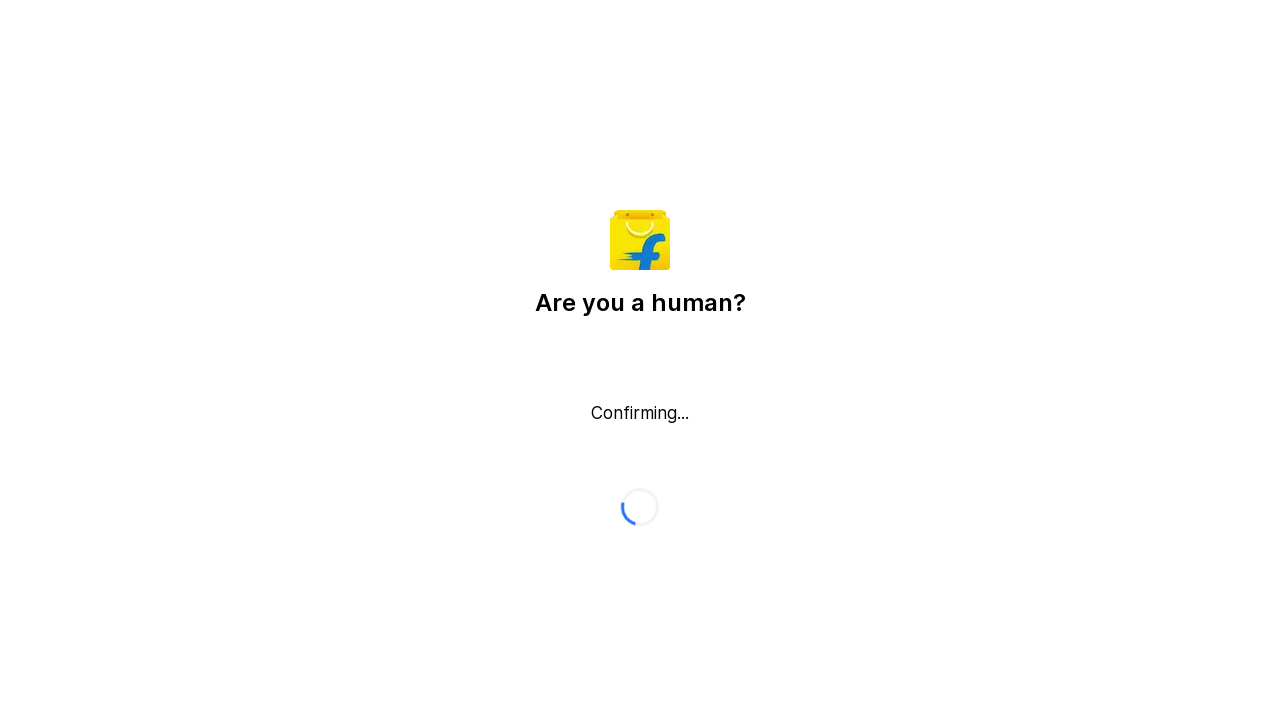

Verified body element is present on Flipkart homepage
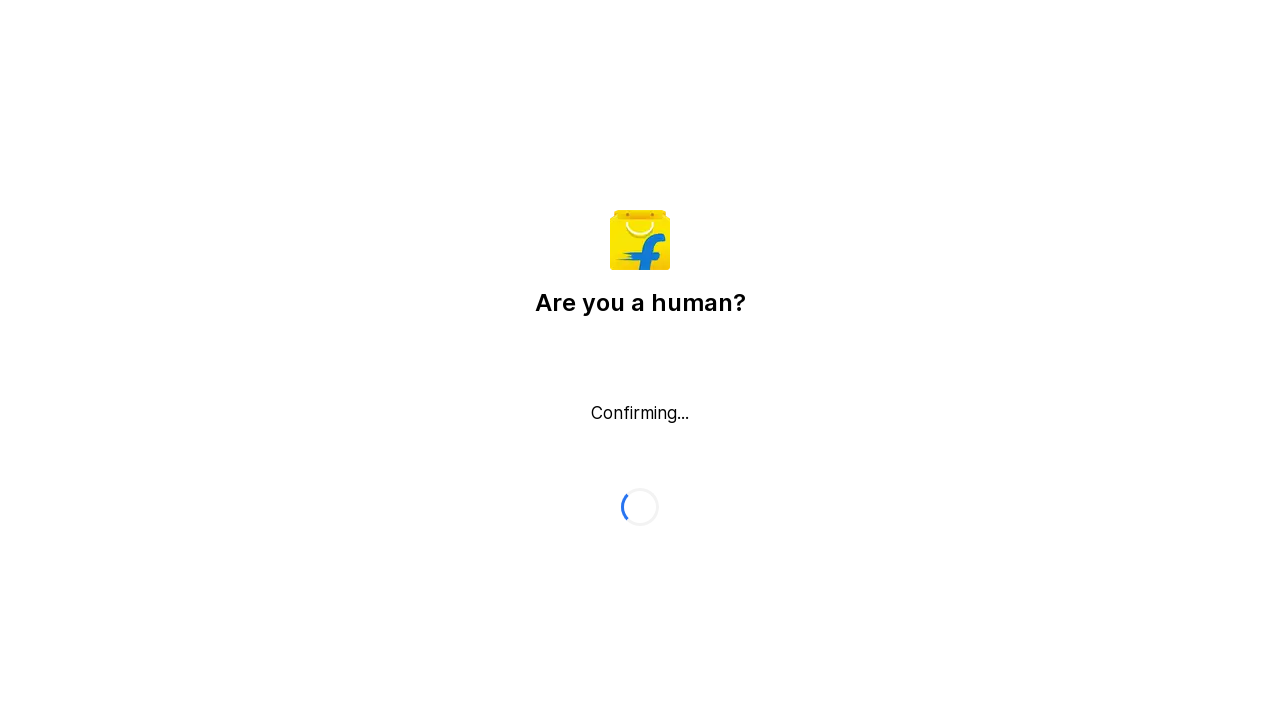

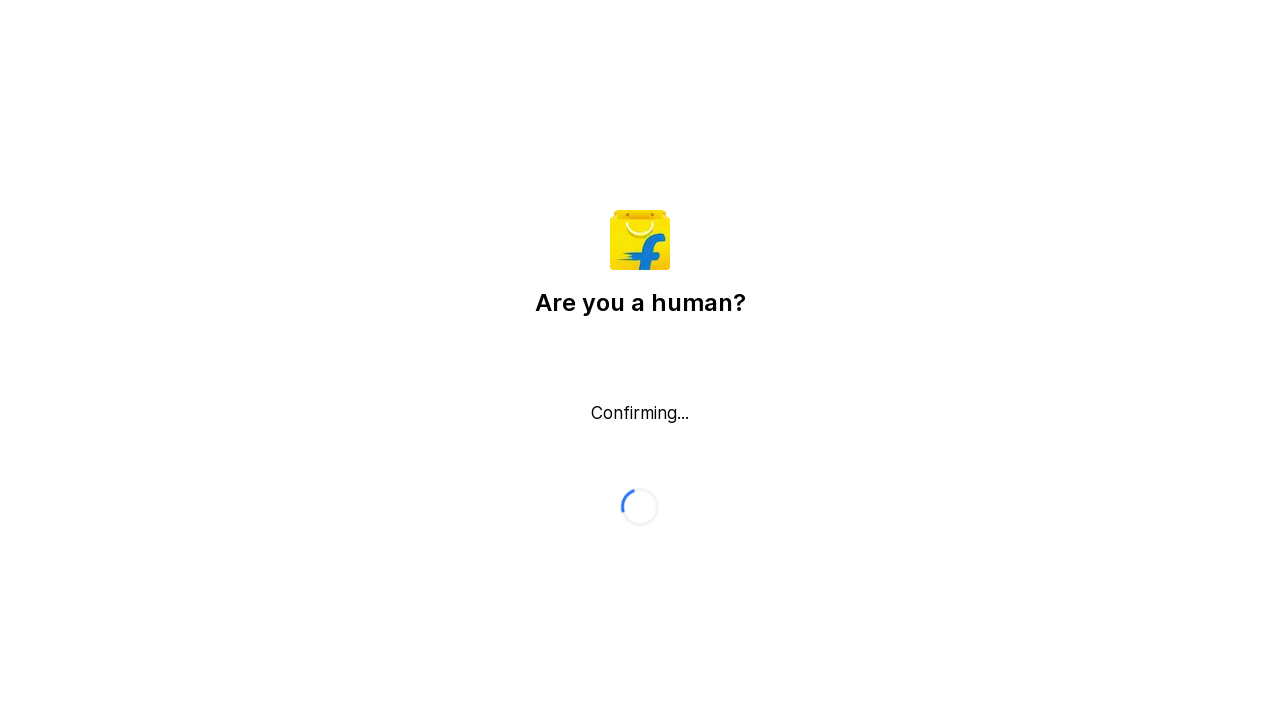